Navigates to a page and clicks on a link with text matching a calculated mathematical expression (pi^e * 10000)

Starting URL: http://suninjuly.github.io/find_link_text

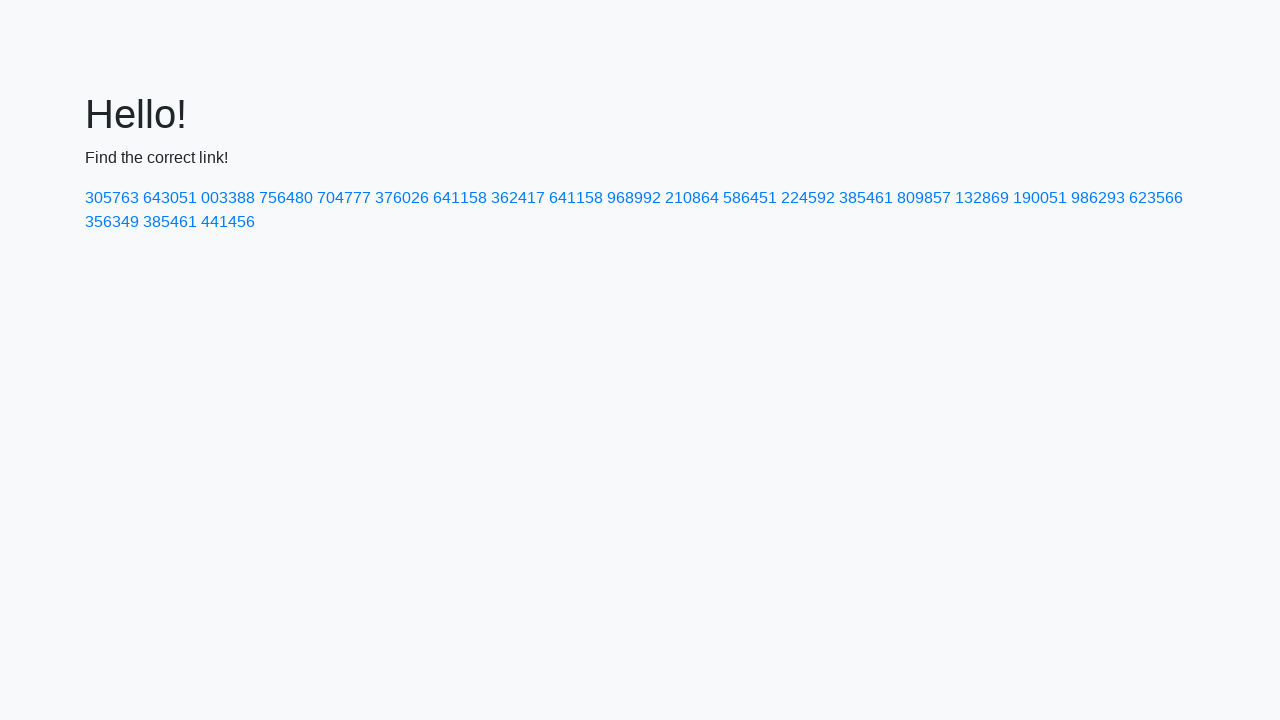

Calculated link text value: 224592 (pi^e * 10000)
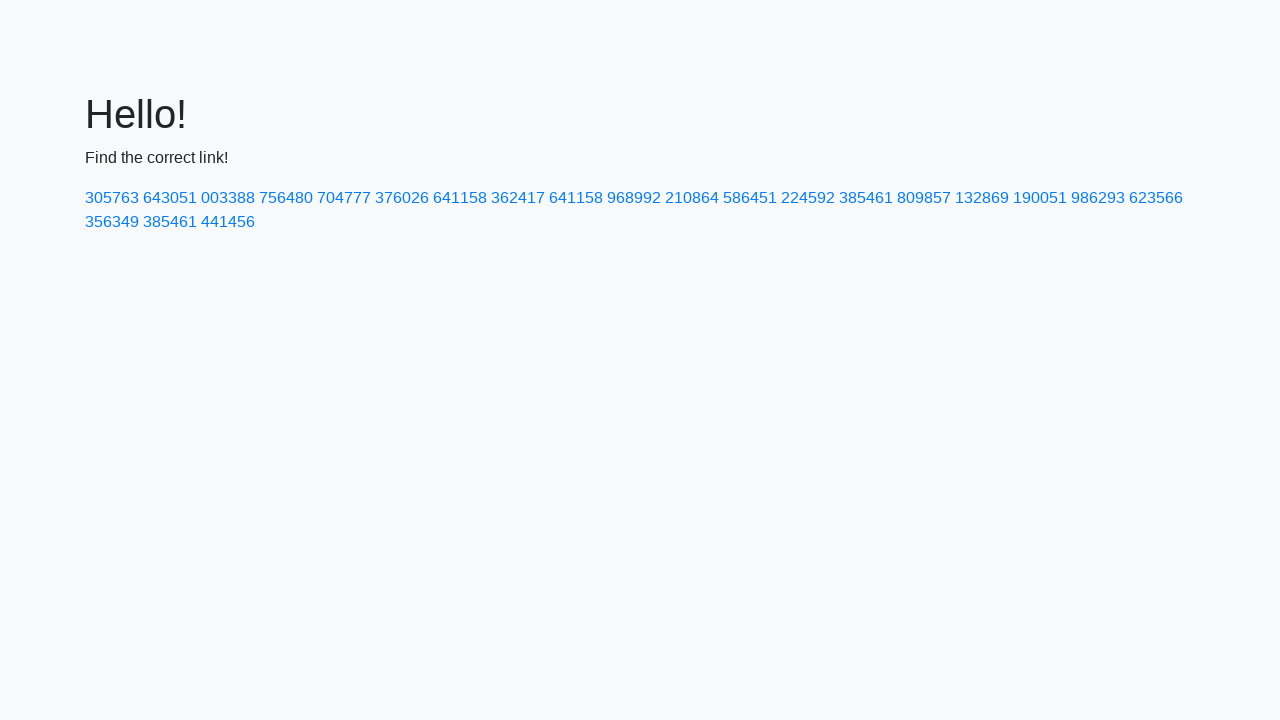

Clicked link with text matching calculated expression: 224592 at (808, 198) on text=224592
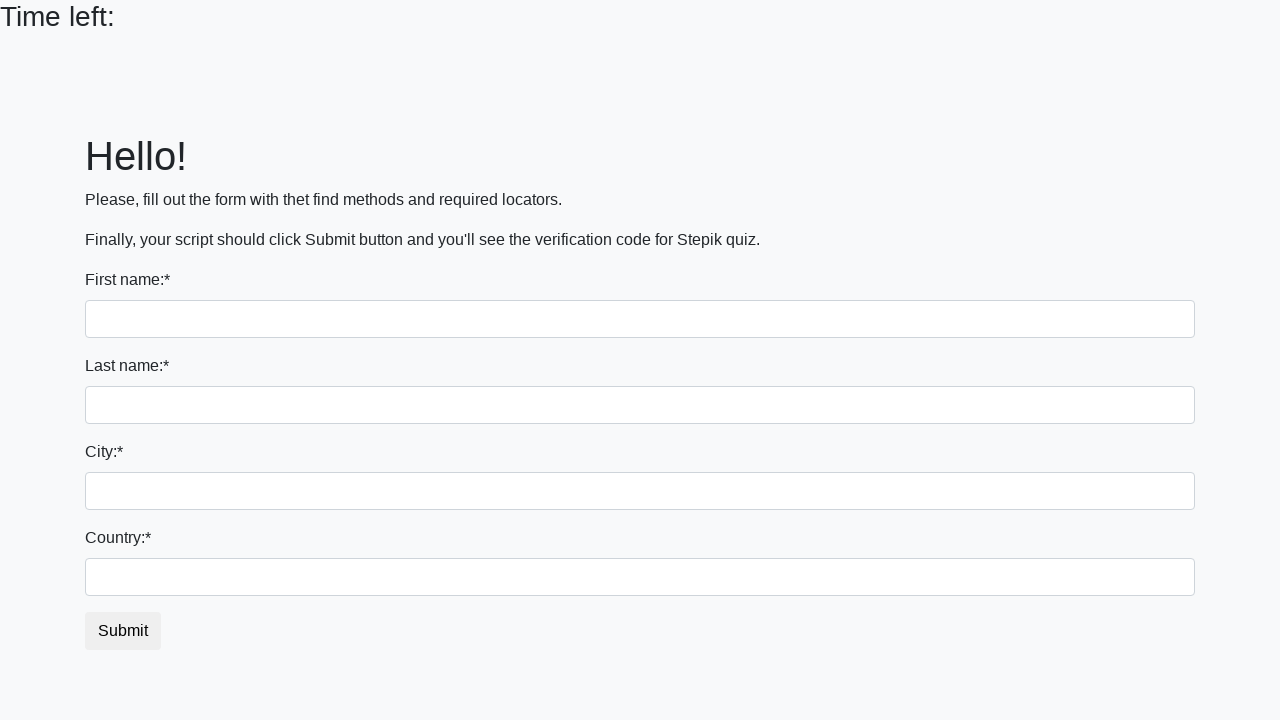

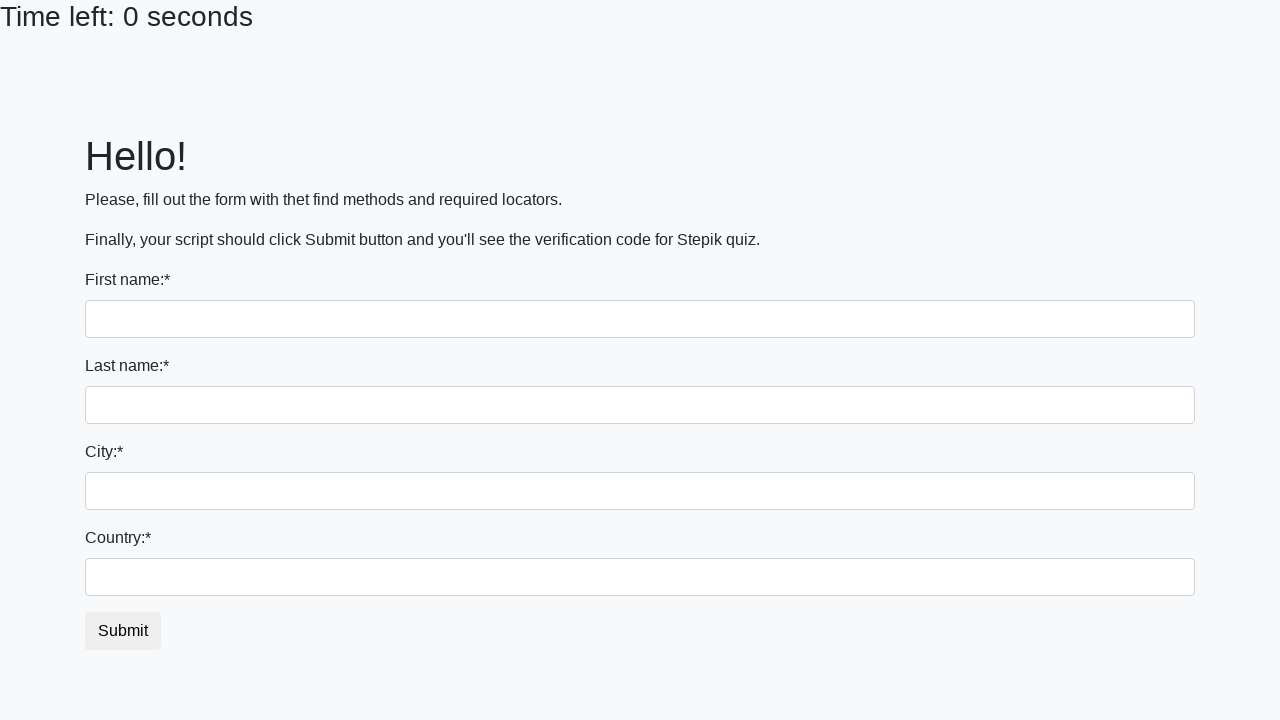